Tests mouse hover functionality by hovering over a button and clicking the Reload option that appears

Starting URL: https://codenboxautomationlab.com/practice/

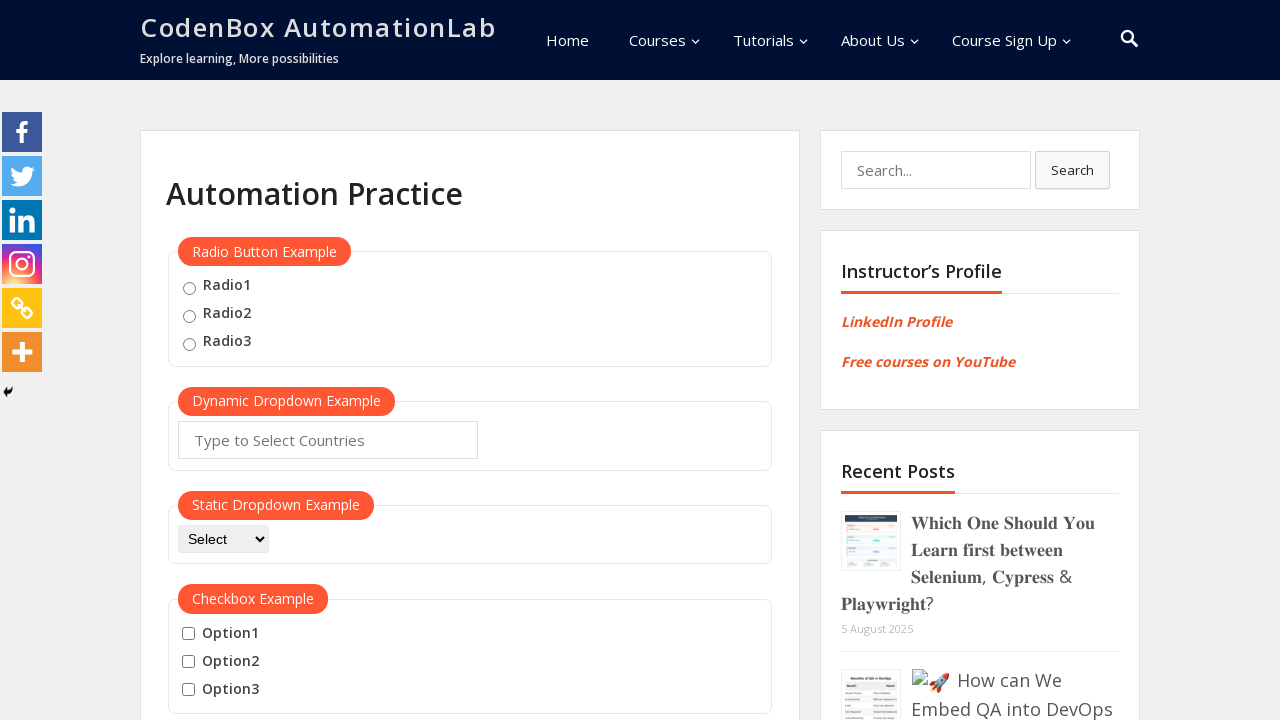

Scrolled down to mouse hover section
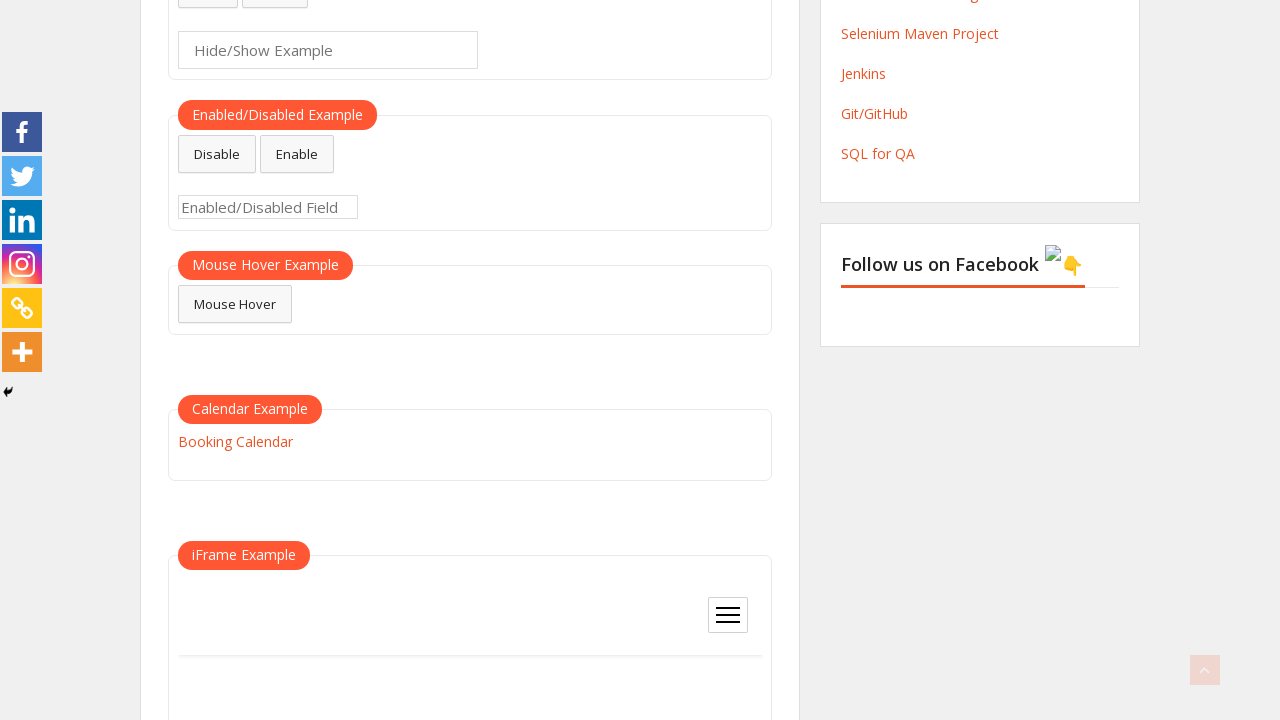

Hovered over the mouse hover button at (235, 304) on #mousehover
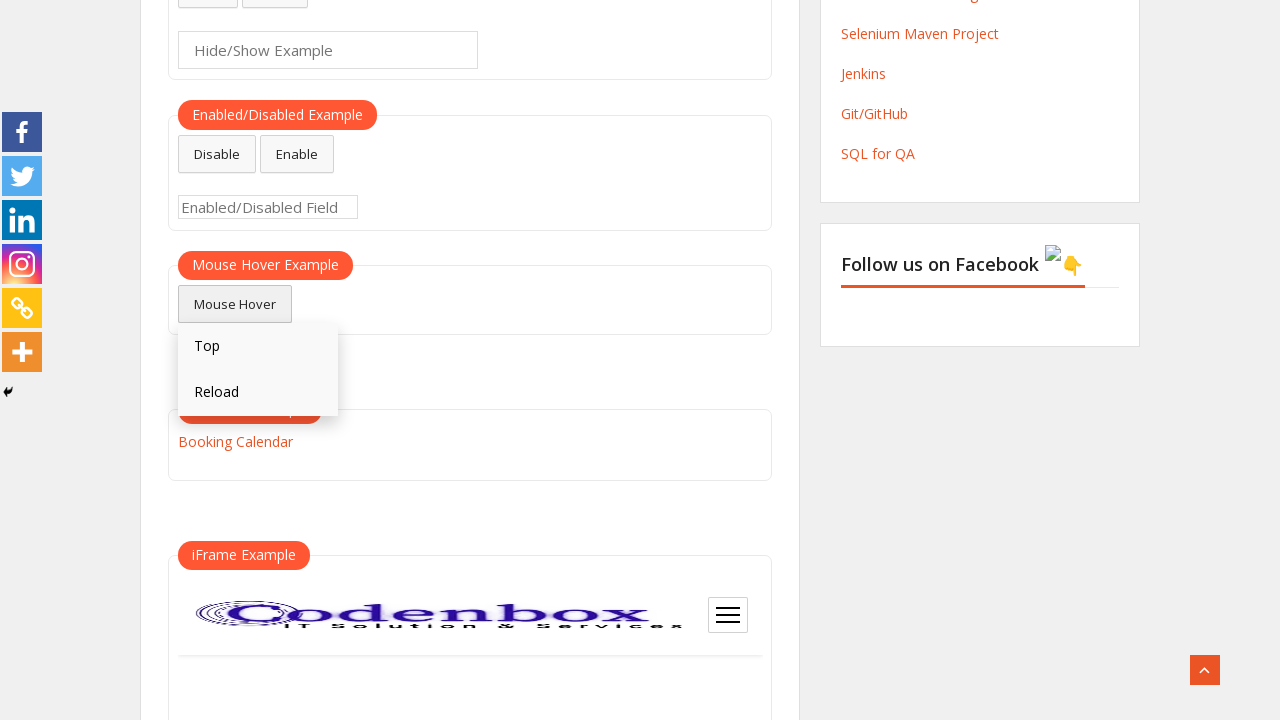

Clicked the Reload option that appeared on hover at (258, 393) on text=Reload
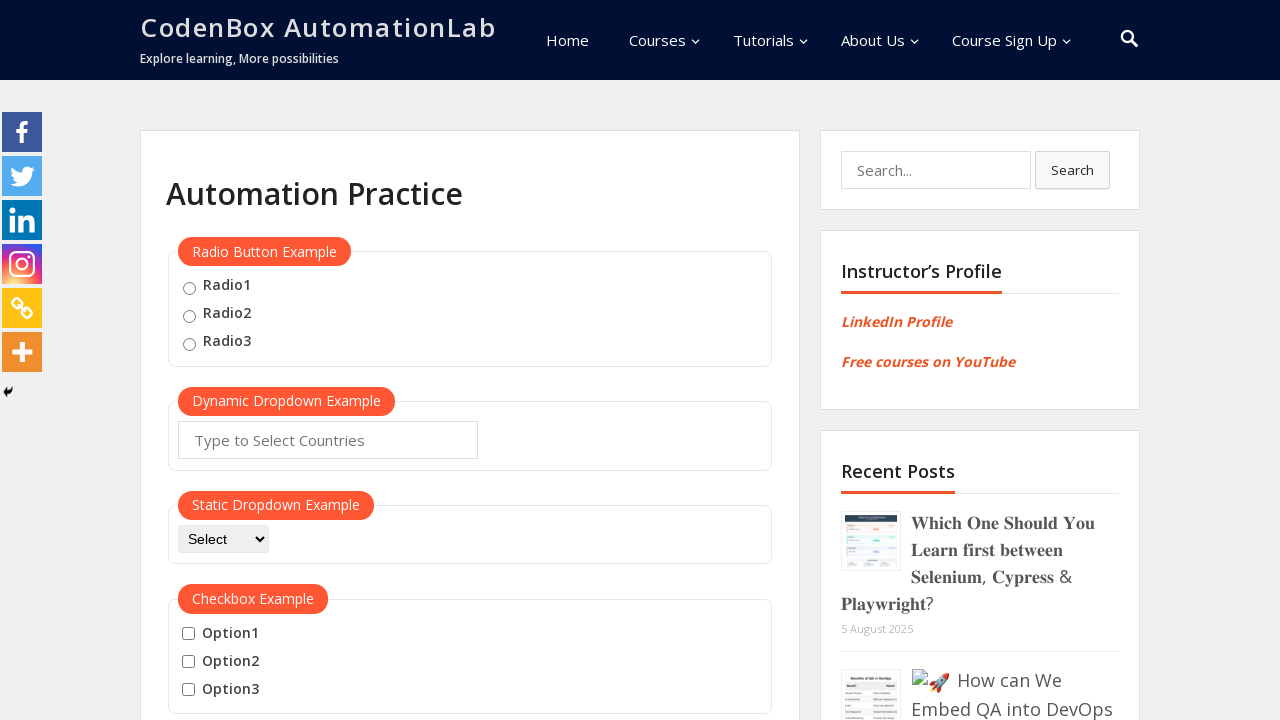

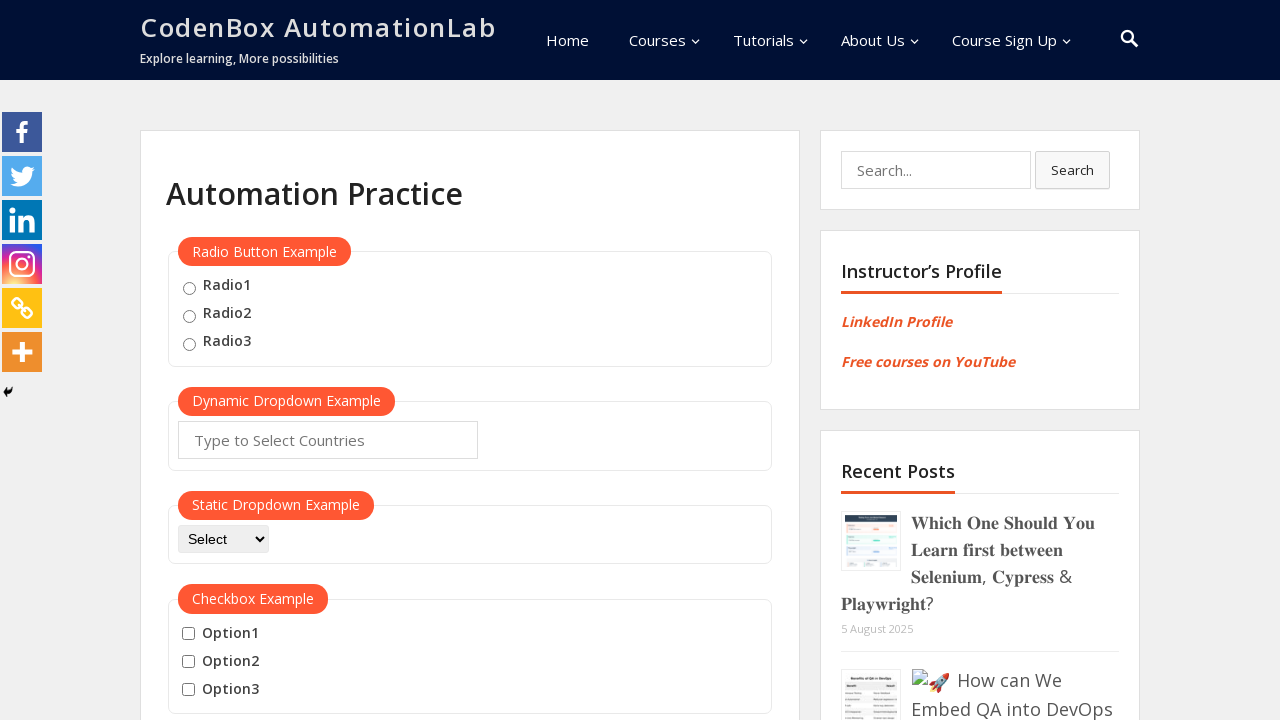